Navigates to Selenium documentation page and clicks on a specific tab element

Starting URL: https://www.selenium.dev/documentation/webdriver/waits/

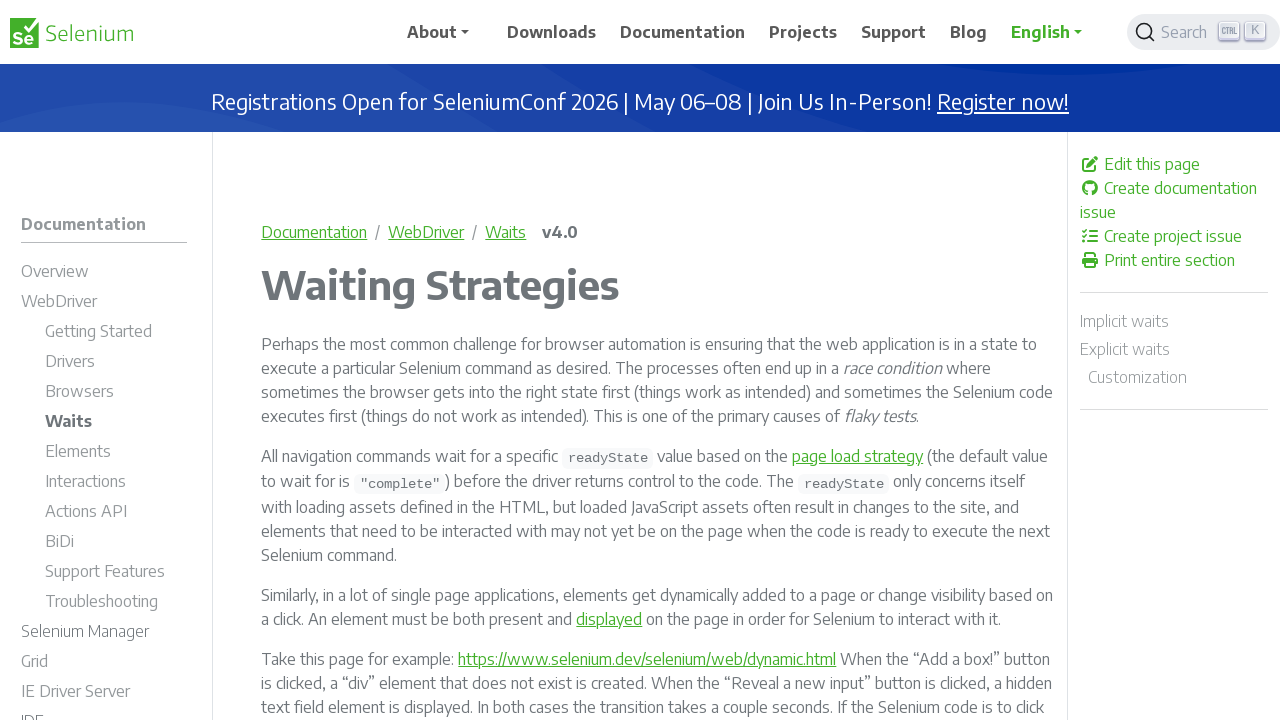

Navigated to Selenium WebDriver waits documentation page
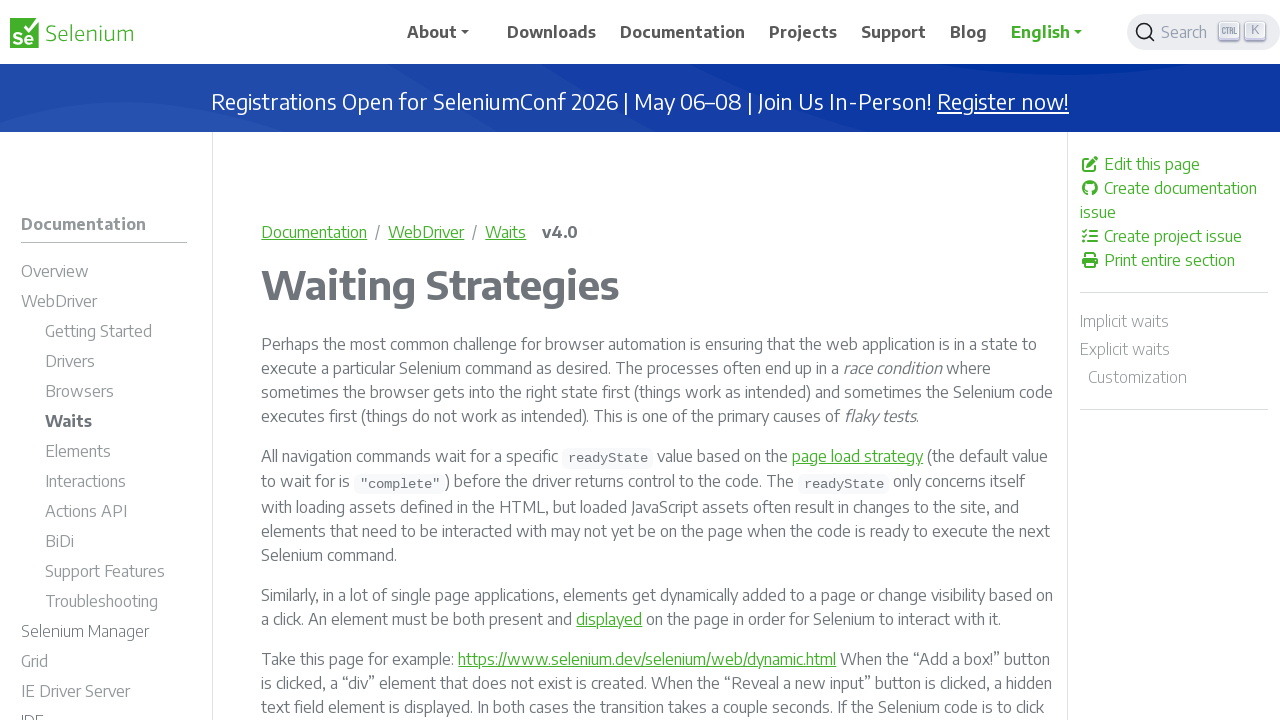

Located the tab element with ID 'tabs-03-04-tab'
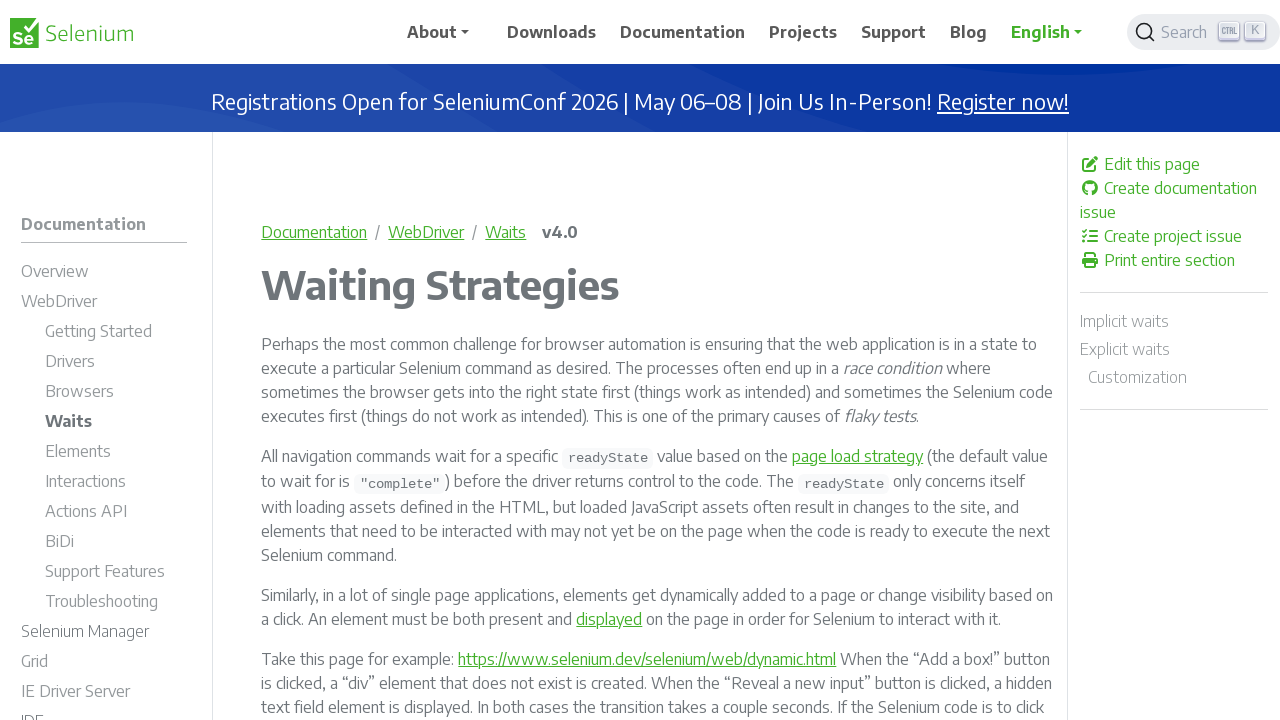

Verified that the tab element is visible
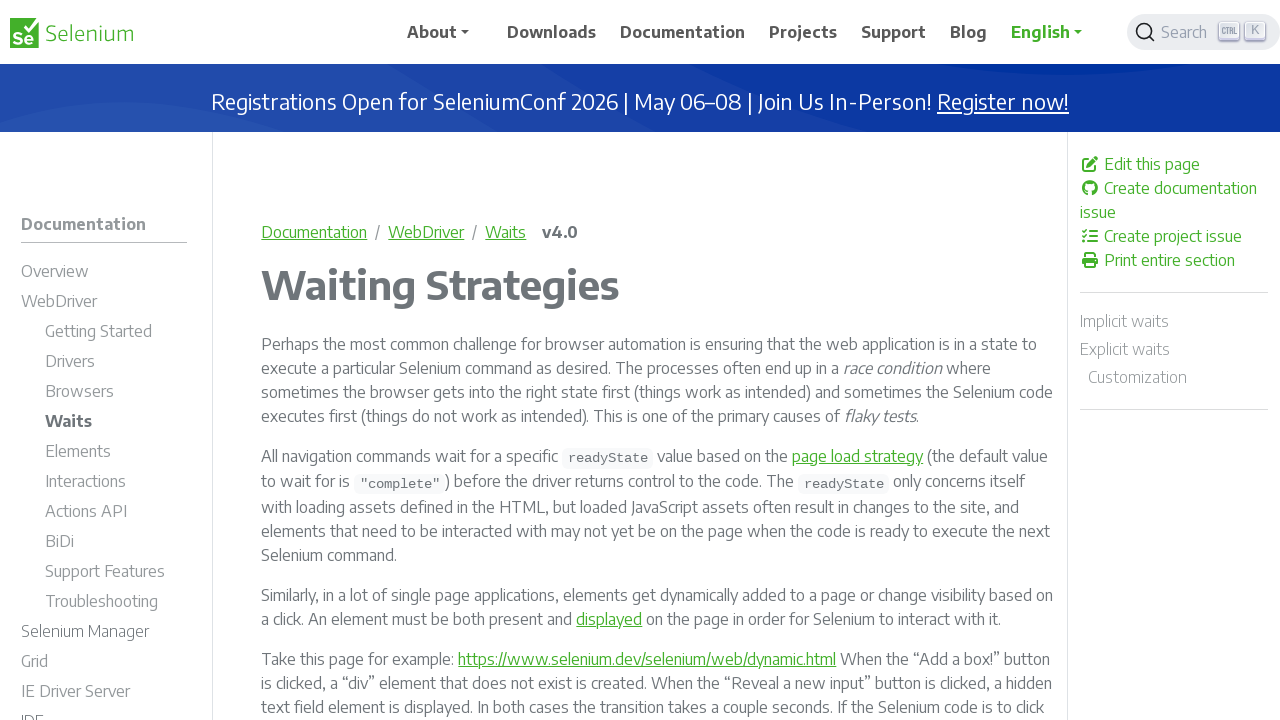

Hovered over the tab element at (610, 360) on #tabs-03-04-tab
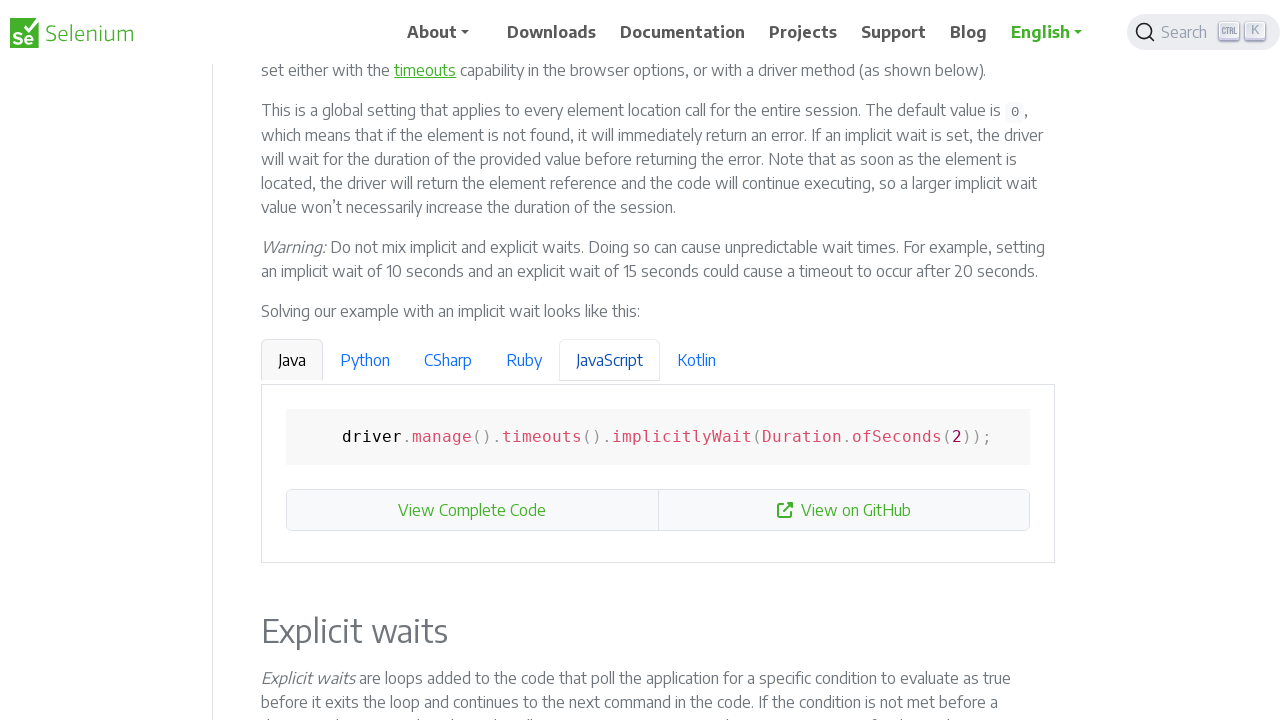

Clicked on the tab element to switch tabs at (610, 360) on #tabs-03-04-tab
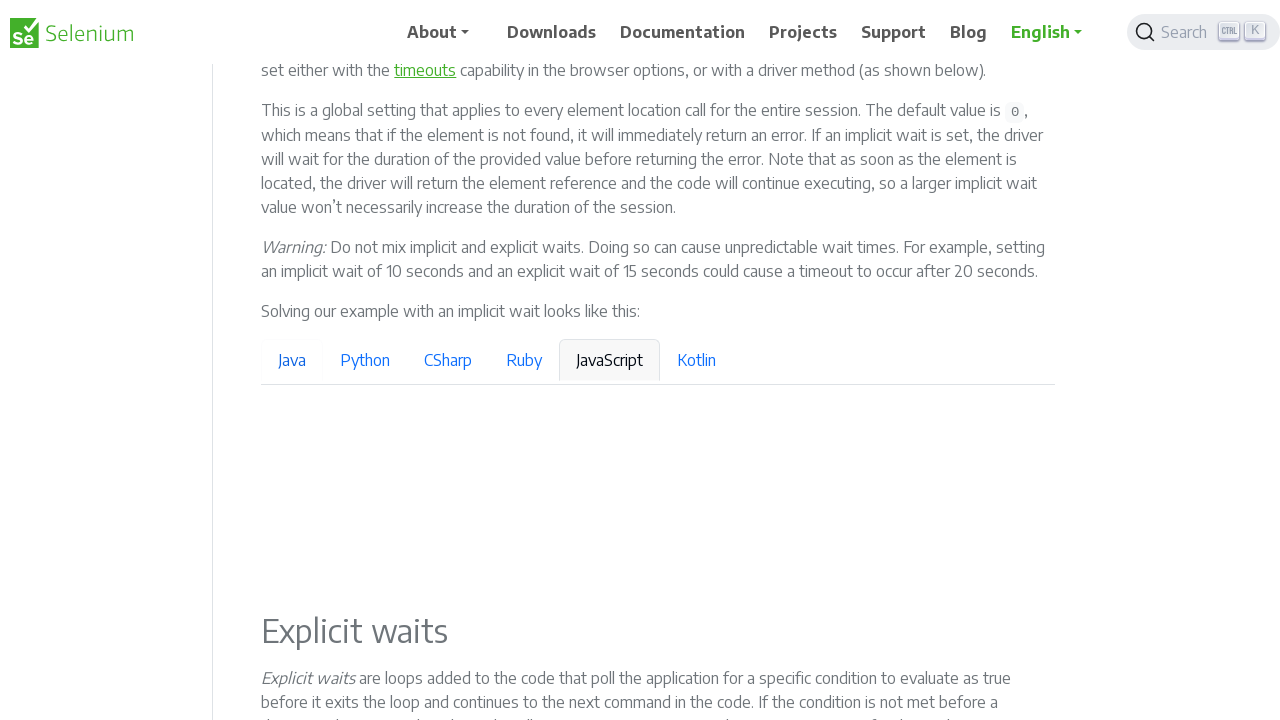

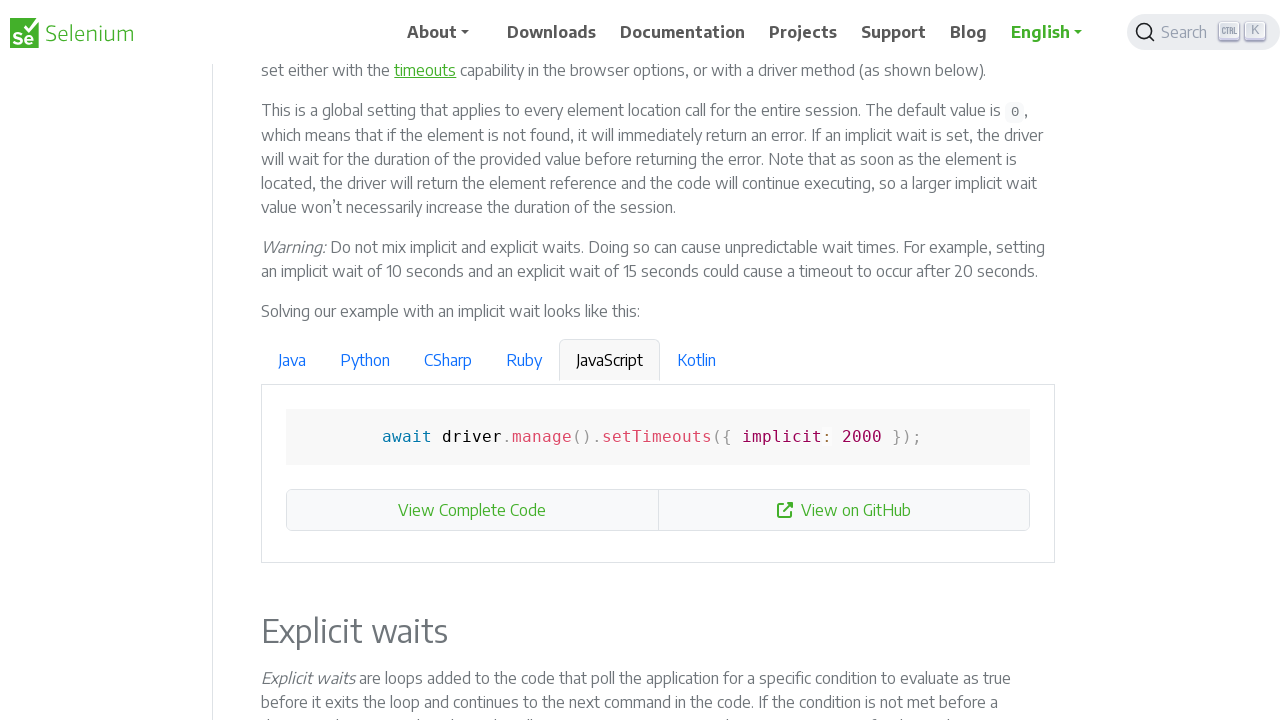